Tests navigation to the products page by clicking the products link in the header and verifying the URL redirect

Starting URL: https://automationexercise.com/

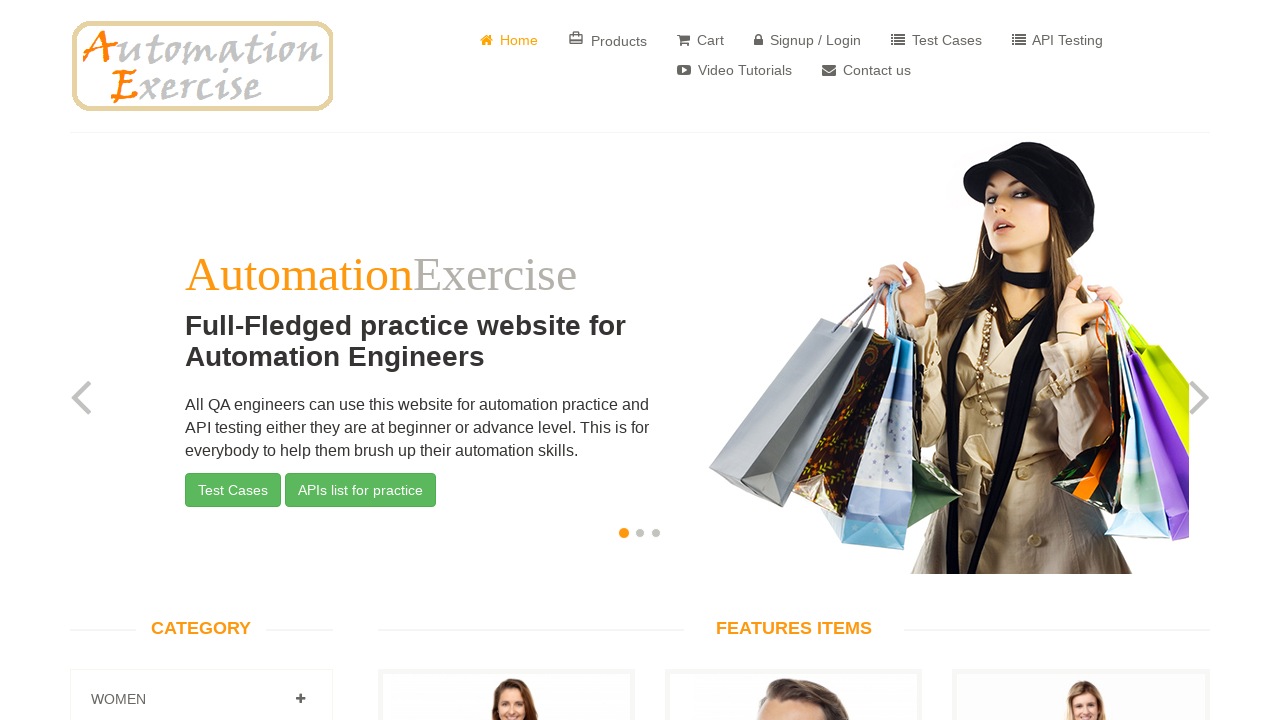

Clicked on Products link in the header at (608, 40) on a[href='/products']
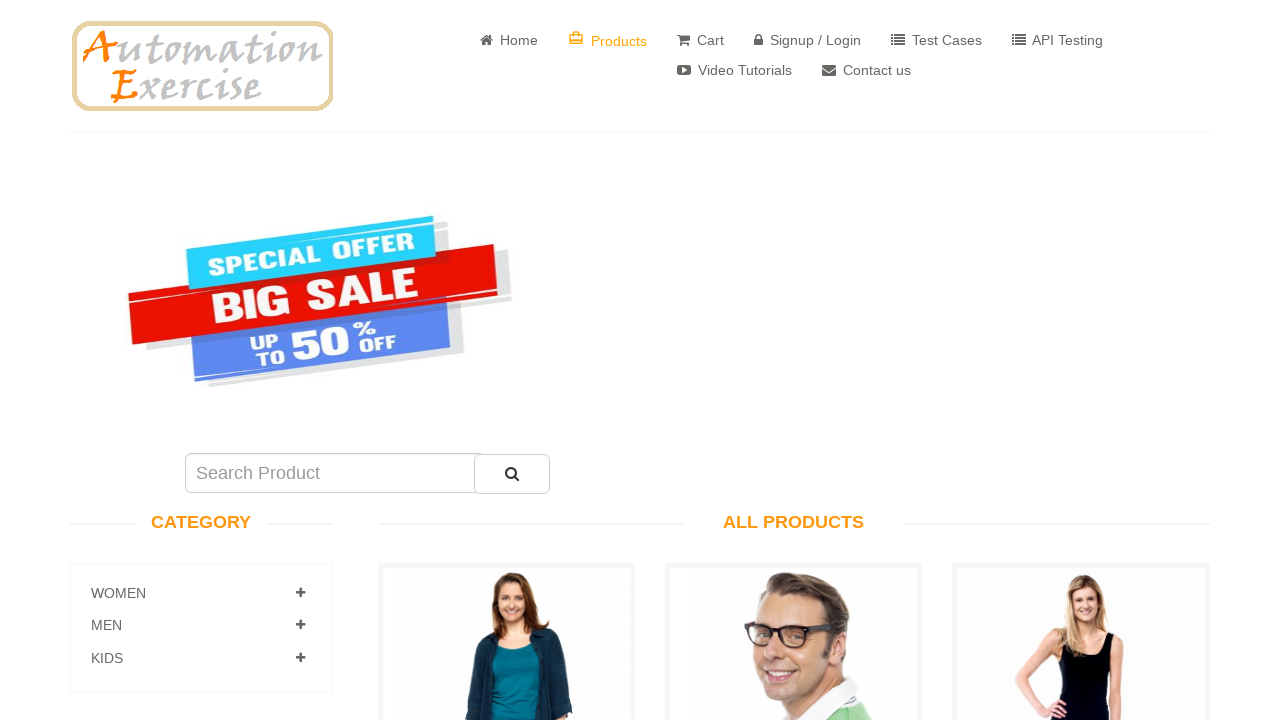

Verified redirect to products page URL
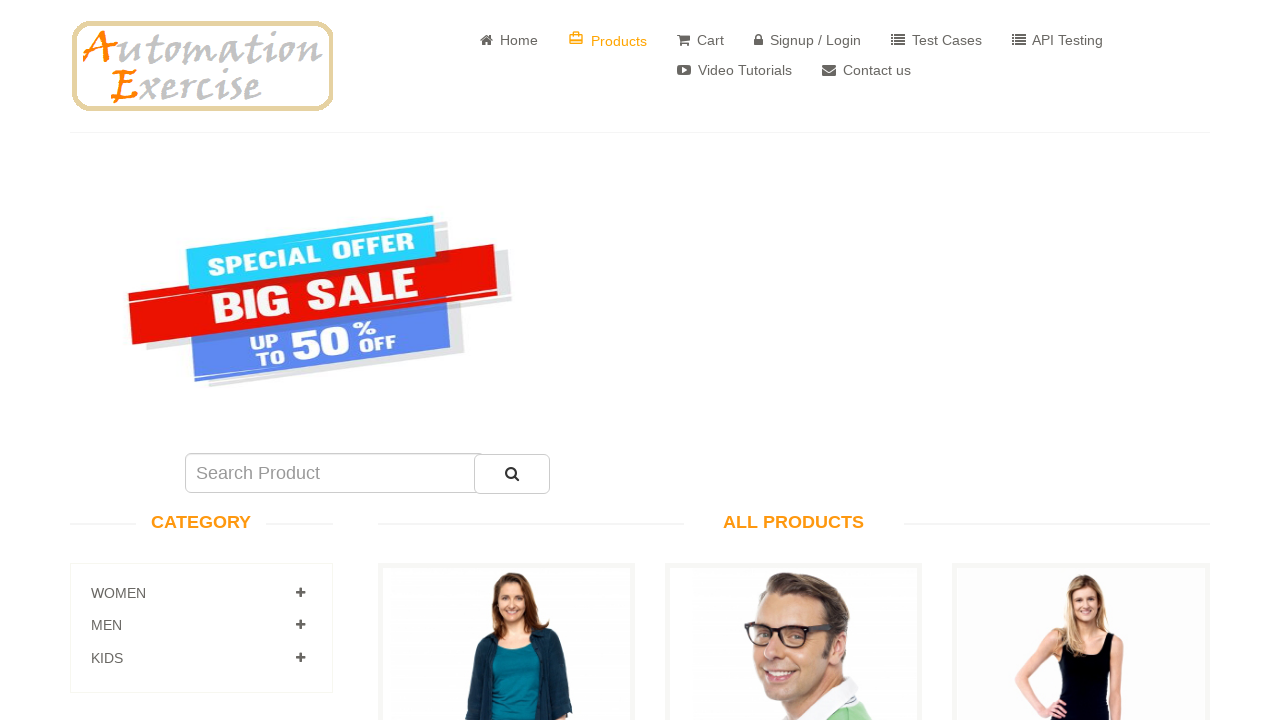

Verified page title is 'Automation Exercise - All Products'
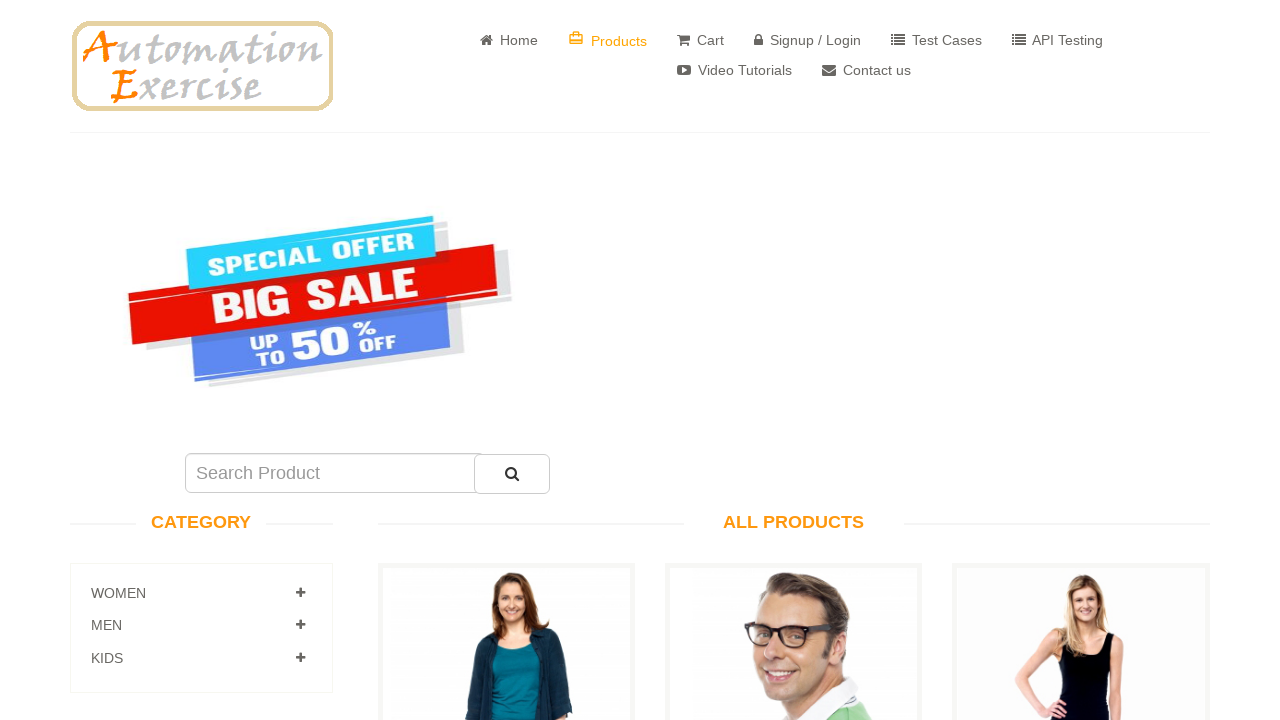

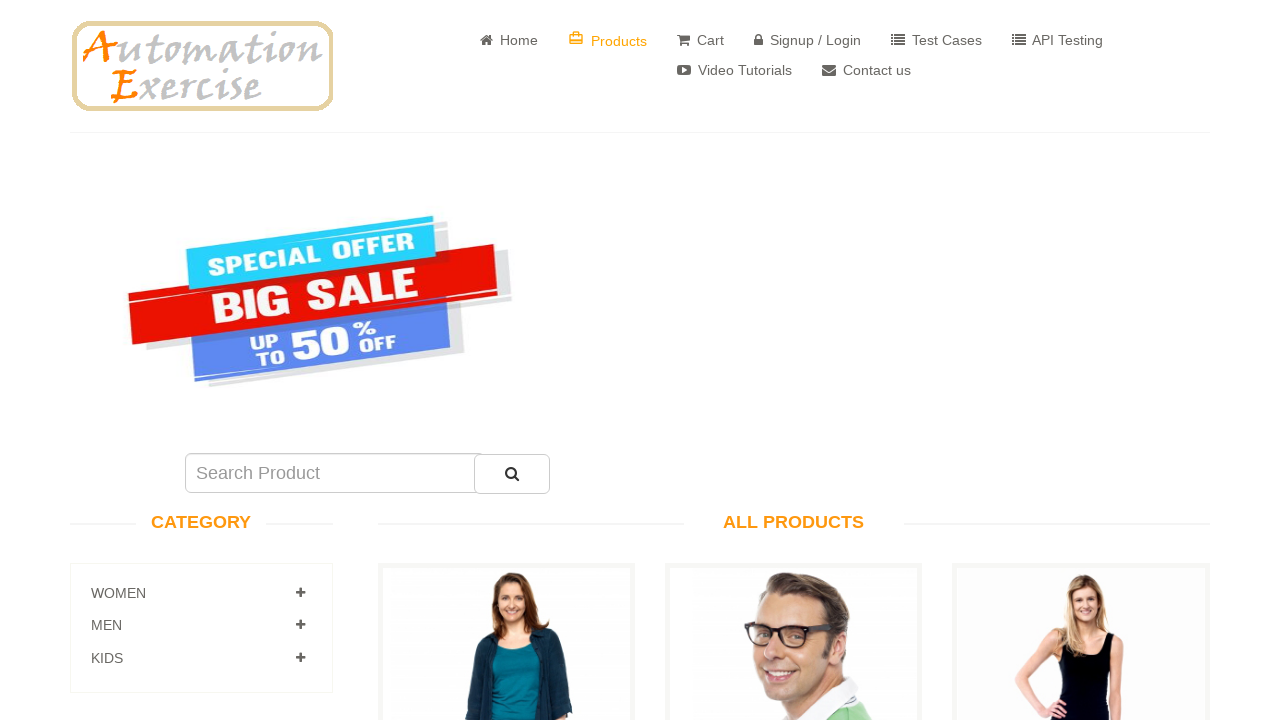